Tests that edits are saved when the input field loses focus (blur)

Starting URL: https://demo.playwright.dev/todomvc

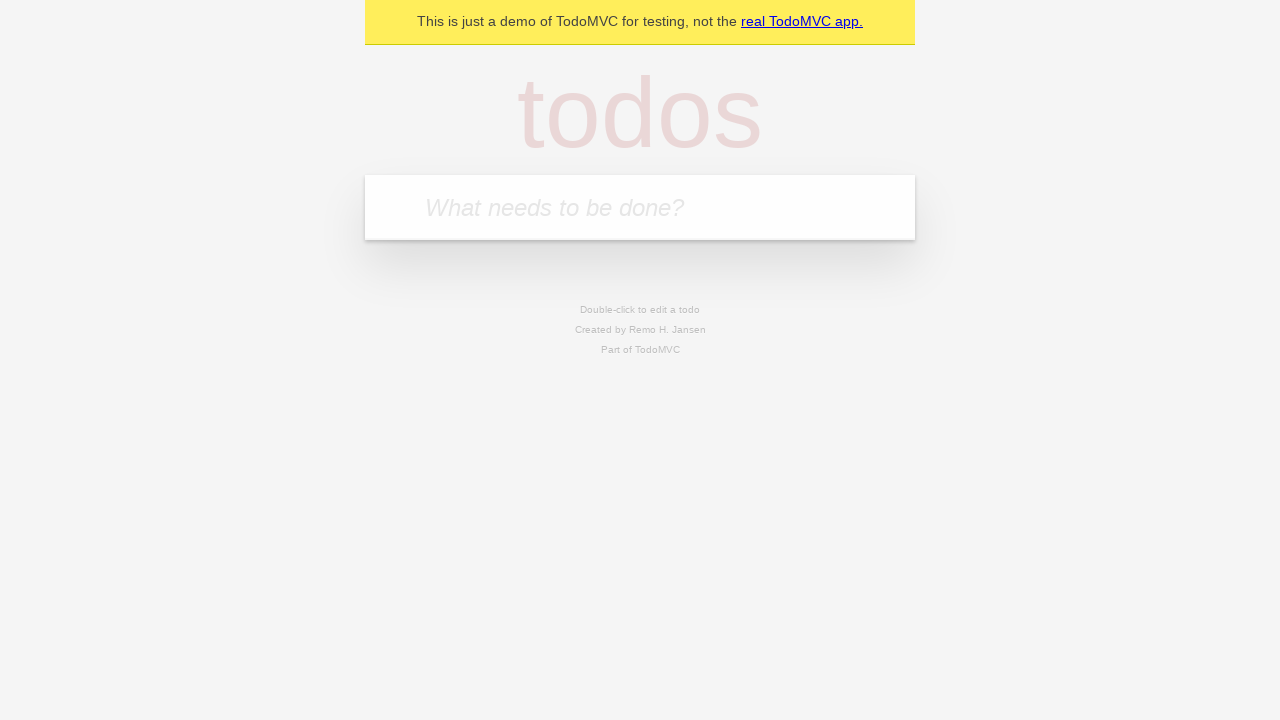

Filled new todo input with 'buy some cheese' on internal:attr=[placeholder="What needs to be done?"i]
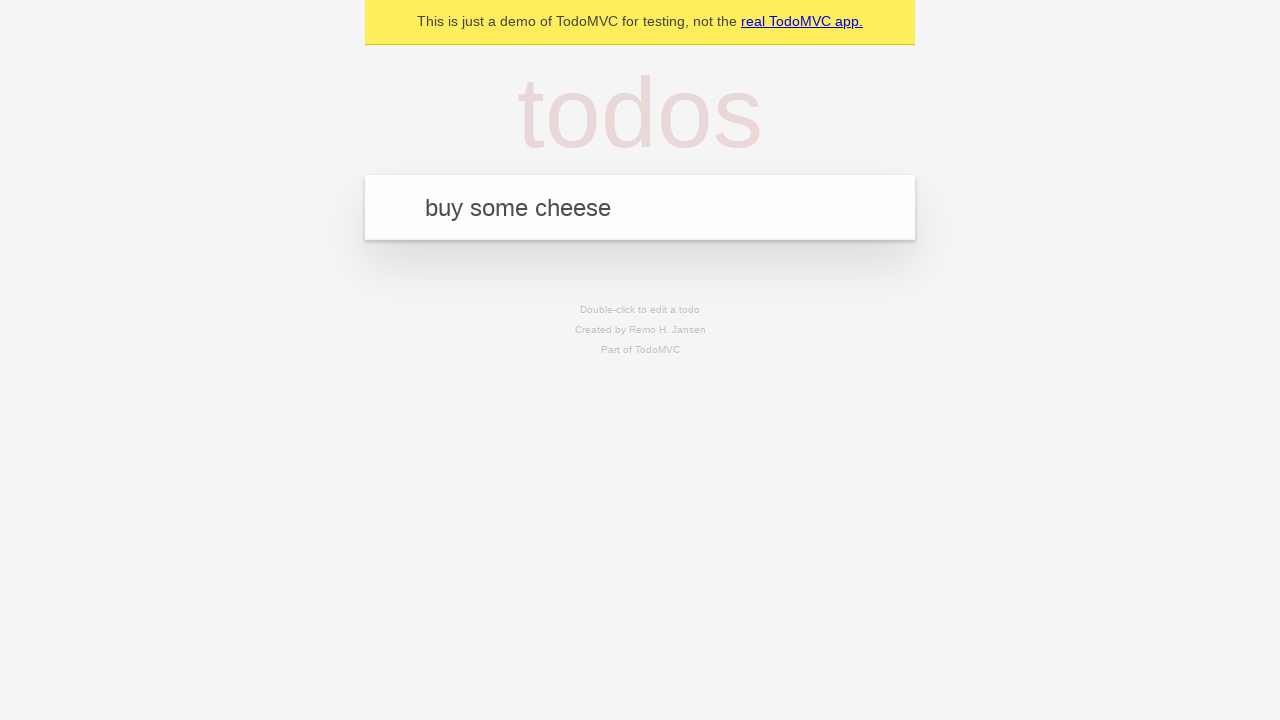

Pressed Enter to create todo 'buy some cheese' on internal:attr=[placeholder="What needs to be done?"i]
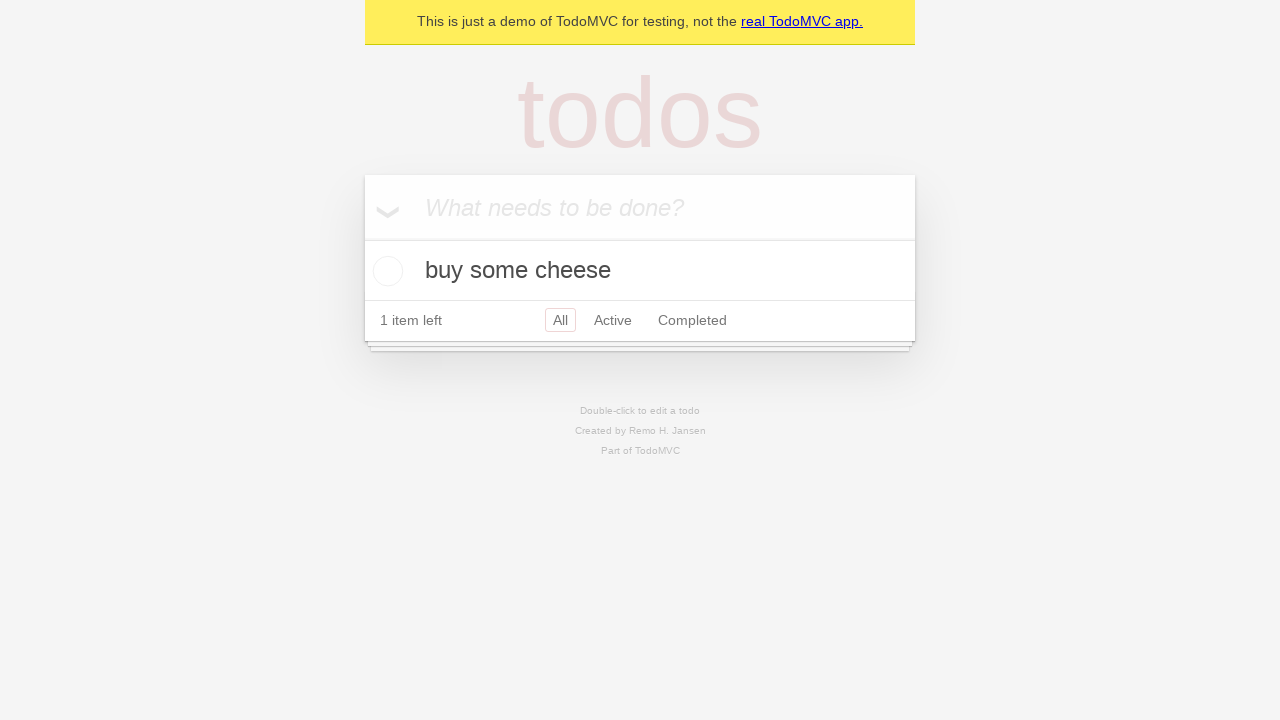

Filled new todo input with 'feed the cat' on internal:attr=[placeholder="What needs to be done?"i]
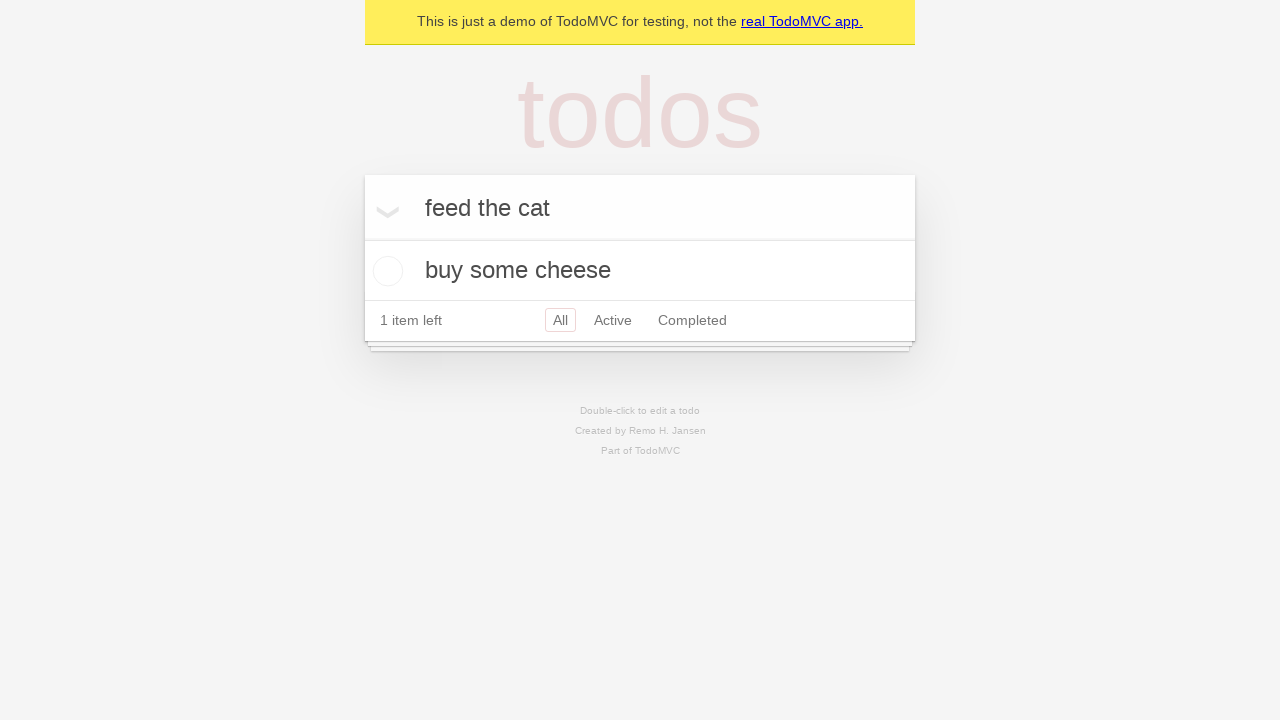

Pressed Enter to create todo 'feed the cat' on internal:attr=[placeholder="What needs to be done?"i]
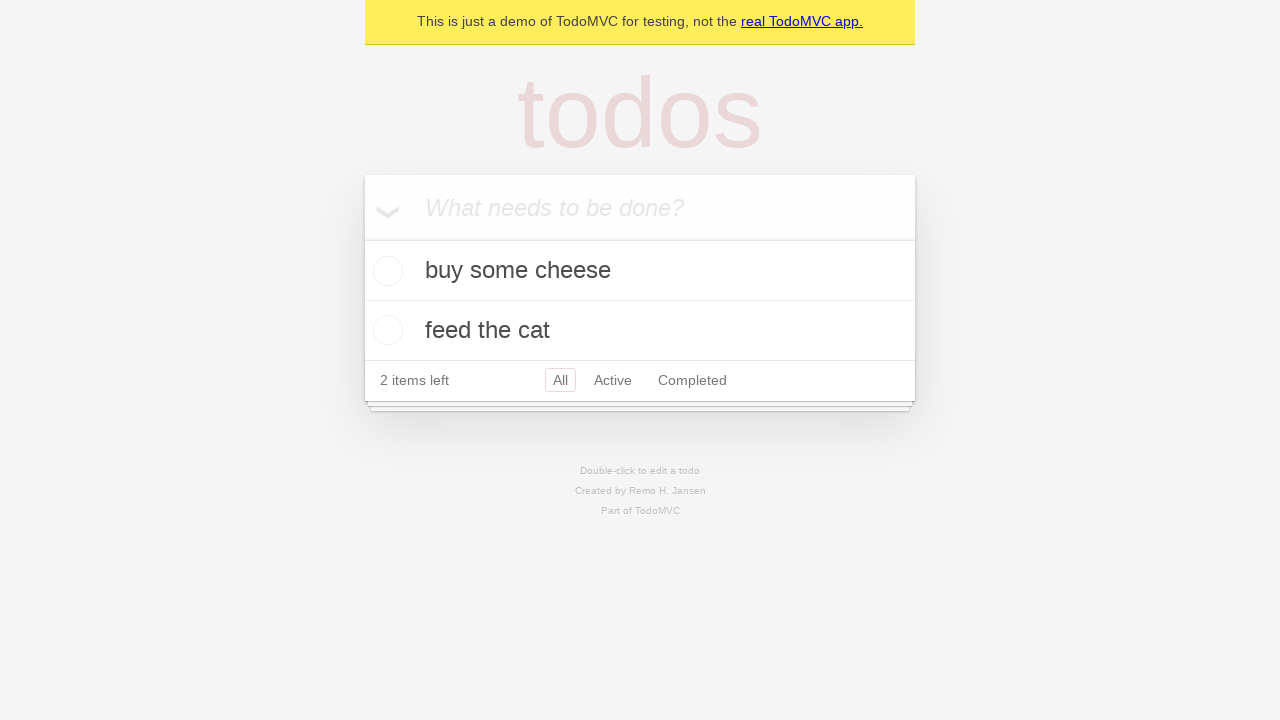

Filled new todo input with 'book a doctors appointment' on internal:attr=[placeholder="What needs to be done?"i]
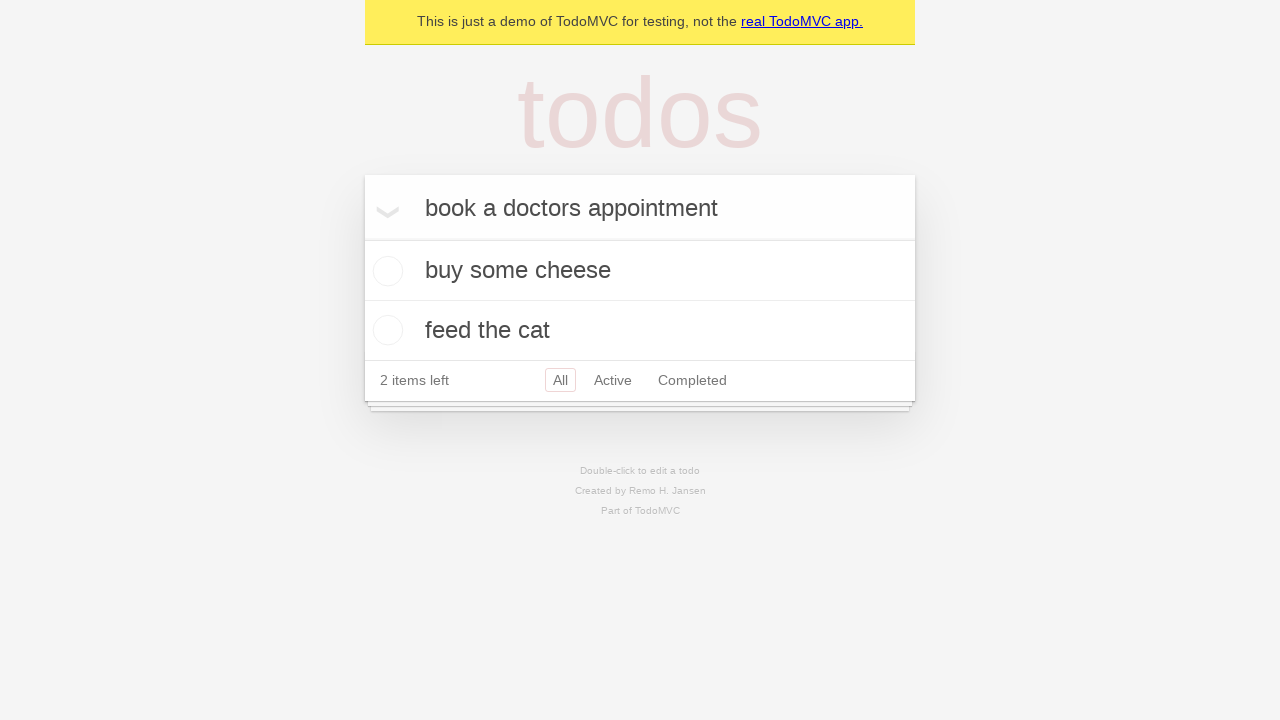

Pressed Enter to create todo 'book a doctors appointment' on internal:attr=[placeholder="What needs to be done?"i]
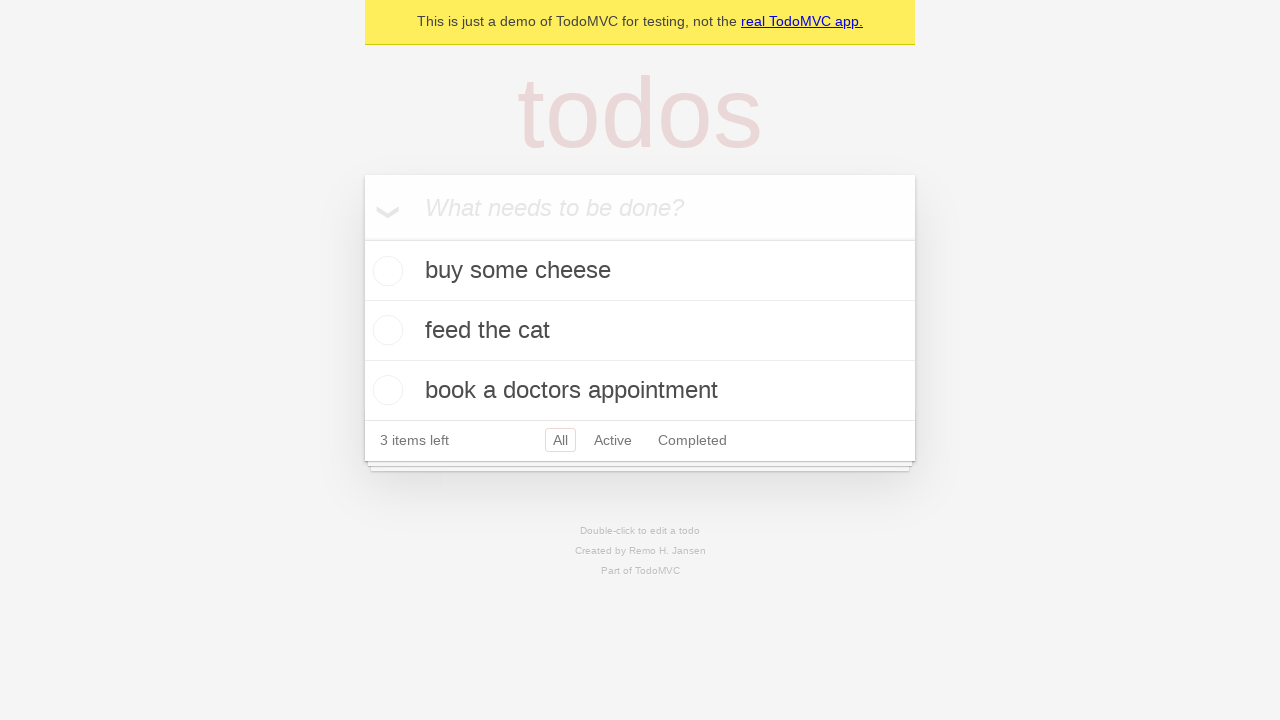

Double-clicked second todo to enter edit mode at (640, 331) on internal:testid=[data-testid="todo-item"s] >> nth=1
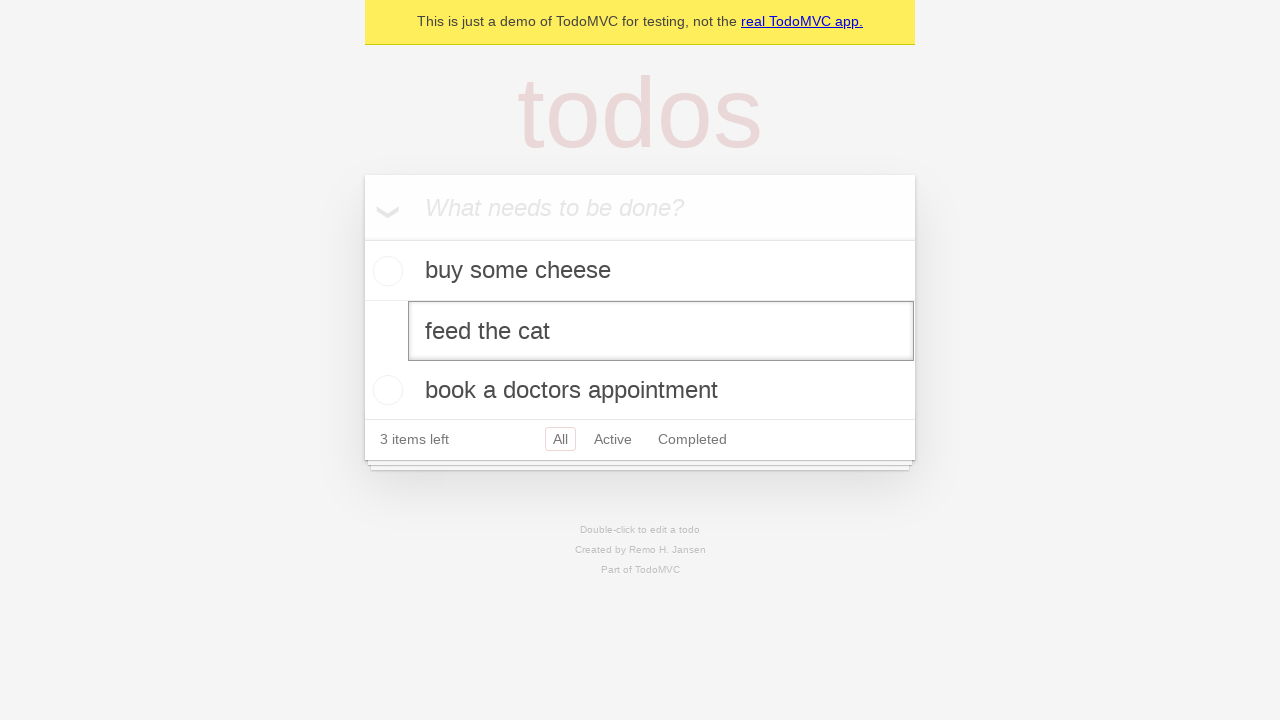

Filled edit textbox with 'buy some sausages' on internal:testid=[data-testid="todo-item"s] >> nth=1 >> internal:role=textbox[nam
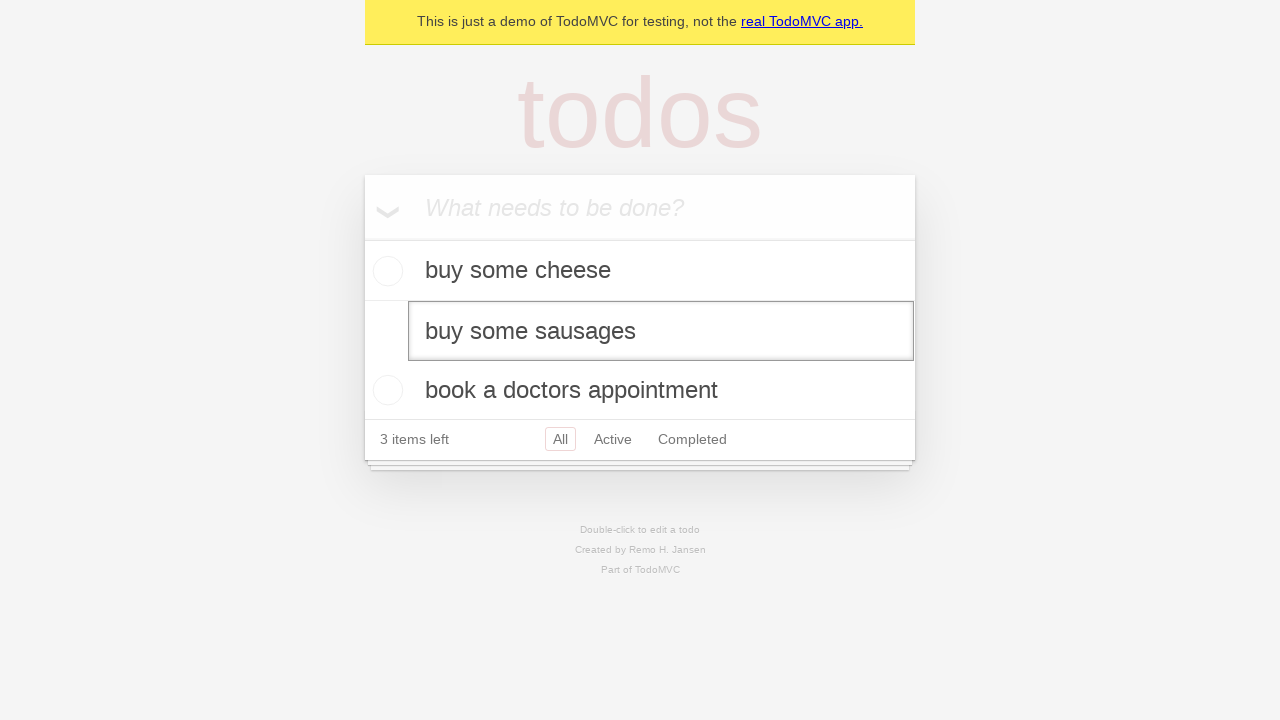

Dispatched blur event to save the edited todo
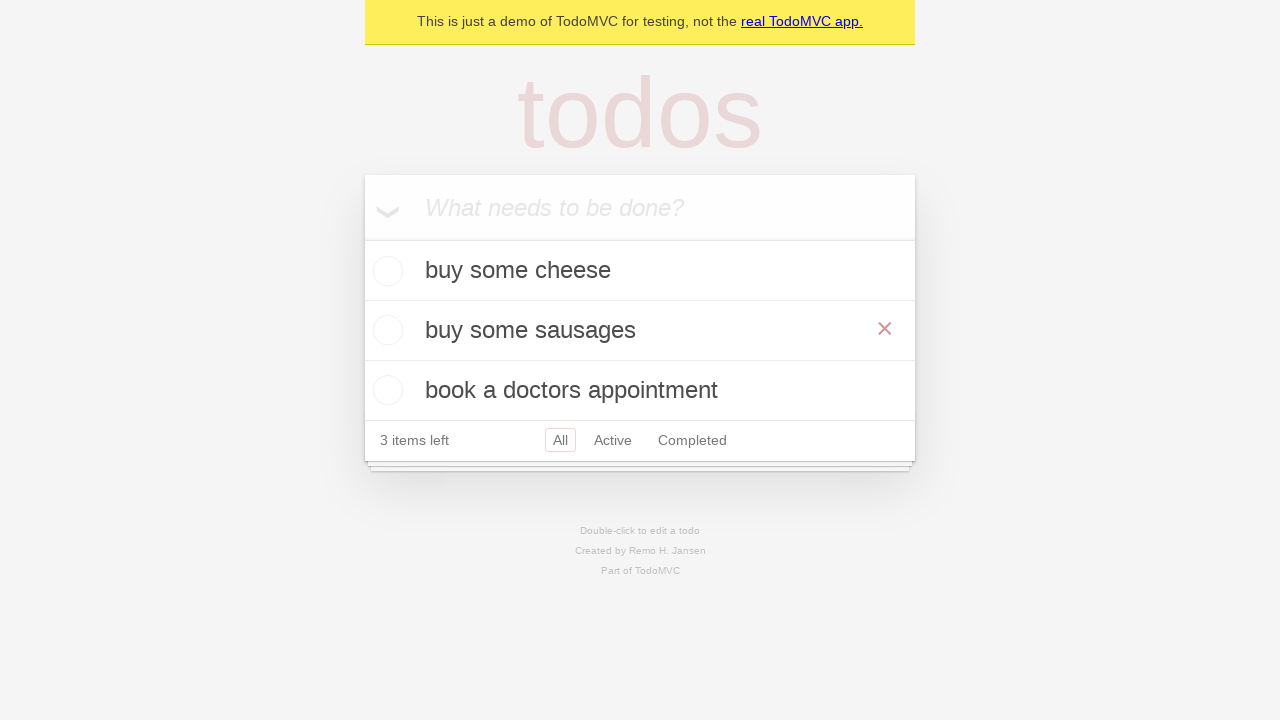

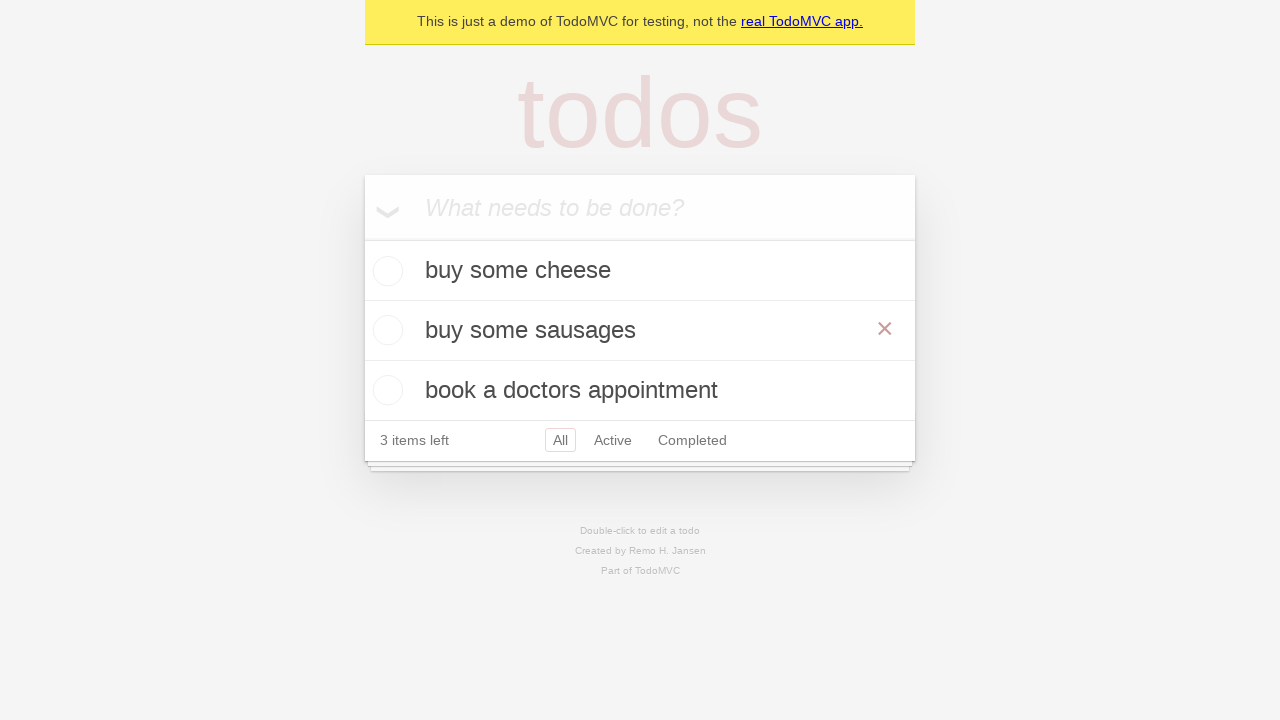